Clicks the second checkbox and verifies it becomes unchecked

Starting URL: https://the-internet.herokuapp.com/checkboxes

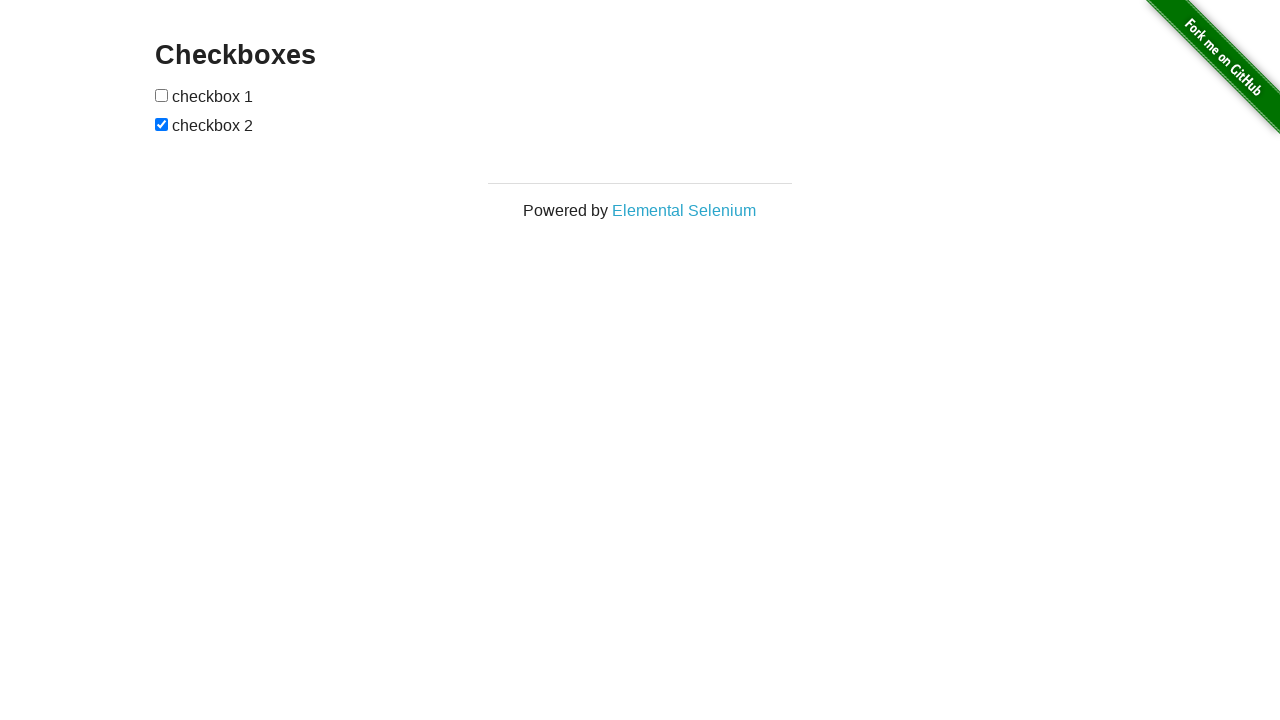

Clicked the second checkbox at (162, 124) on input:nth-of-type(2)
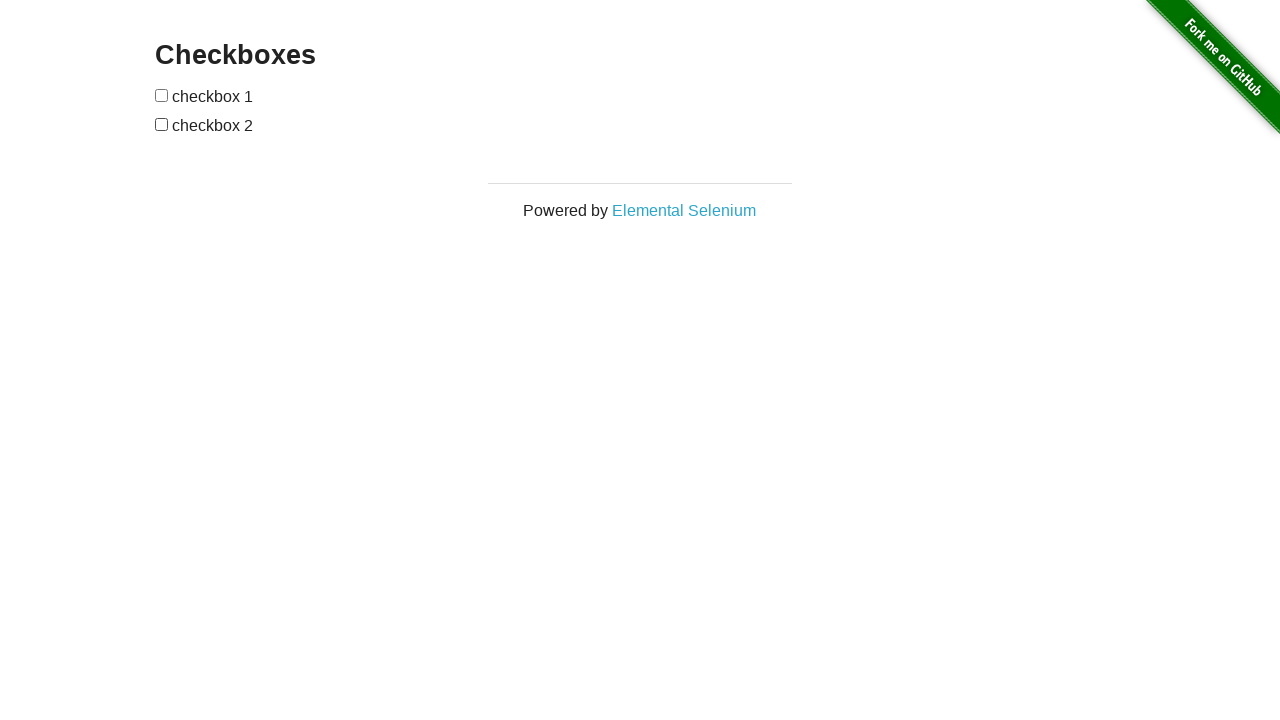

Located the second checkbox element
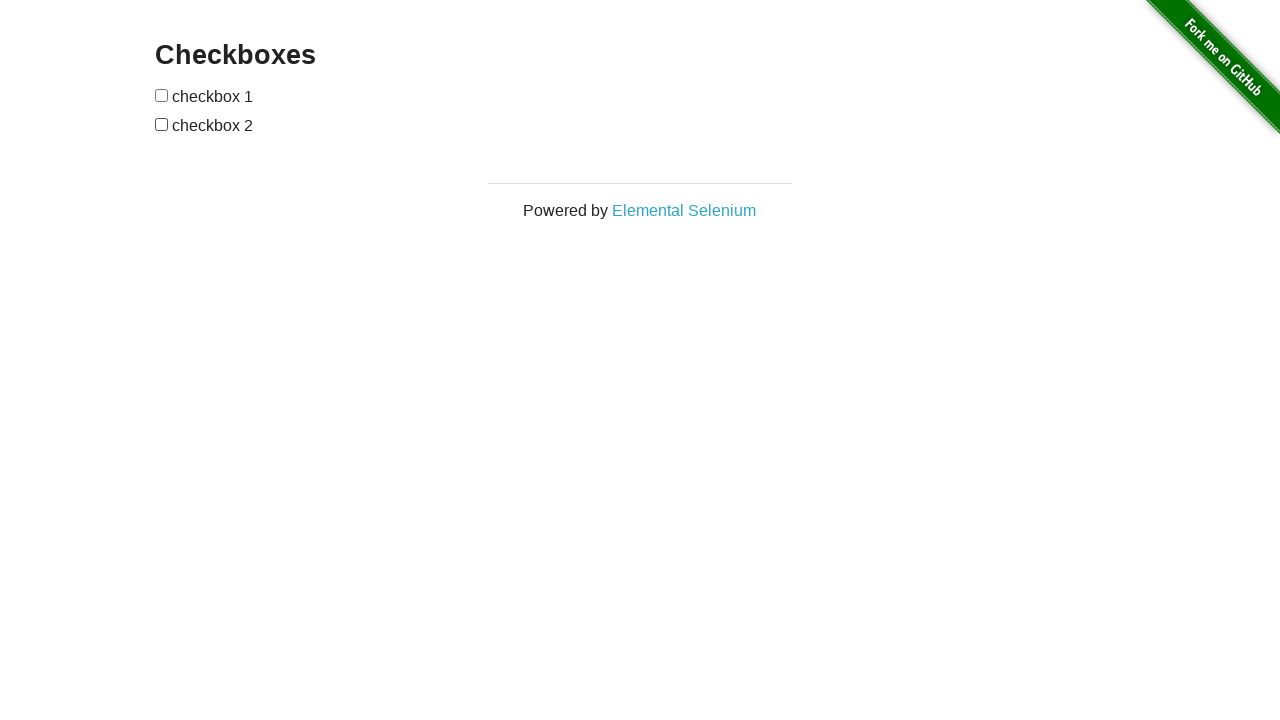

Verified that the second checkbox is unchecked
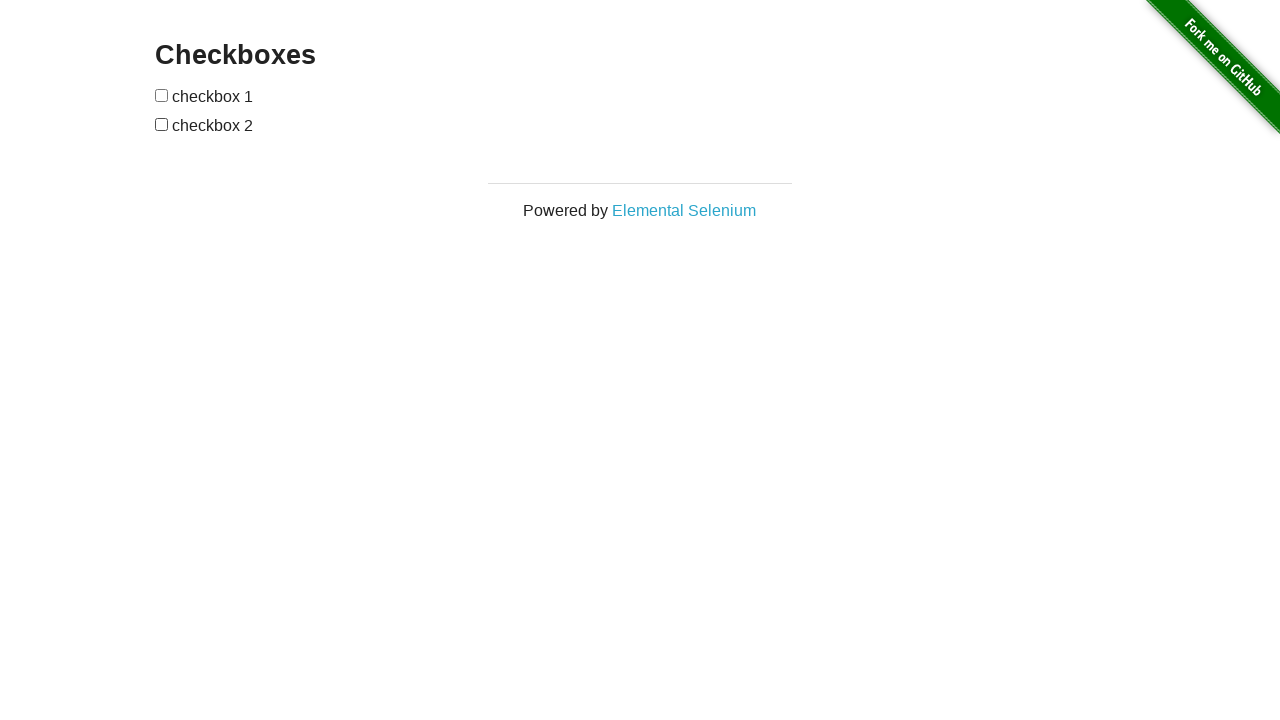

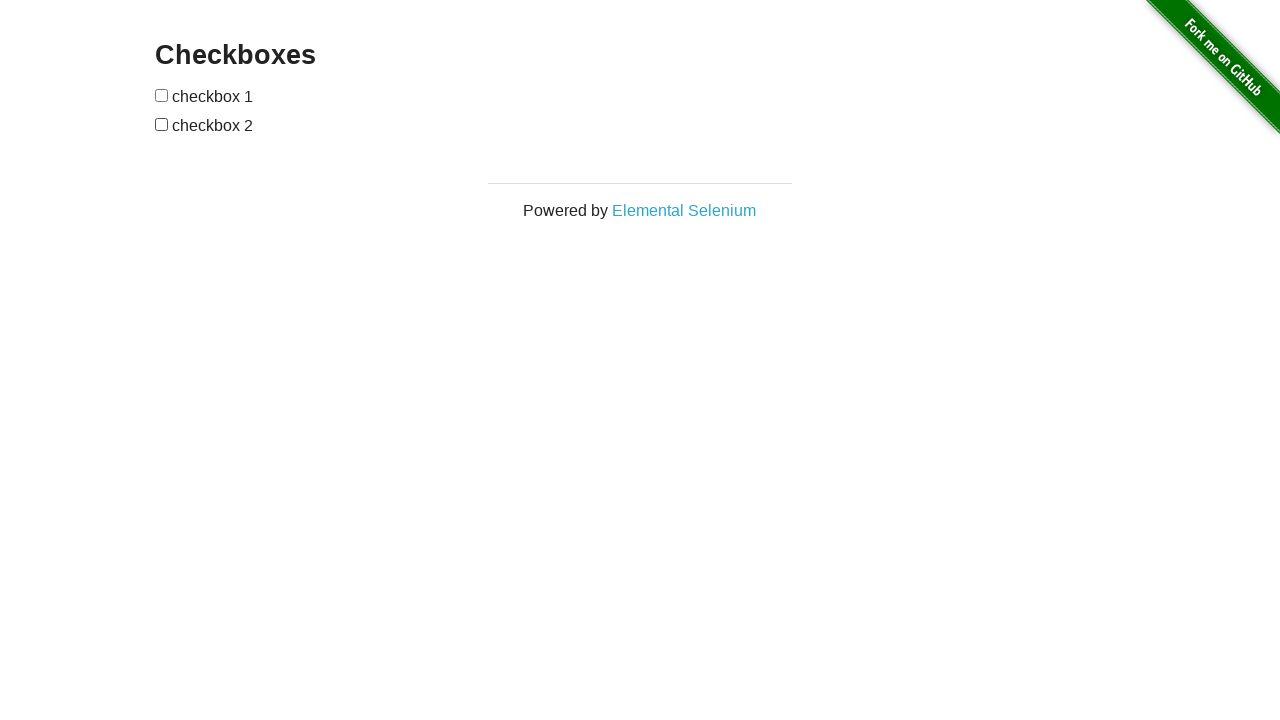